Tests filling out a sign-up form with dynamic attributes on a Selenium training site, using XPath selectors to handle dynamically generated class names and attributes.

Starting URL: https://v1.training-support.net/selenium/dynamic-attributes

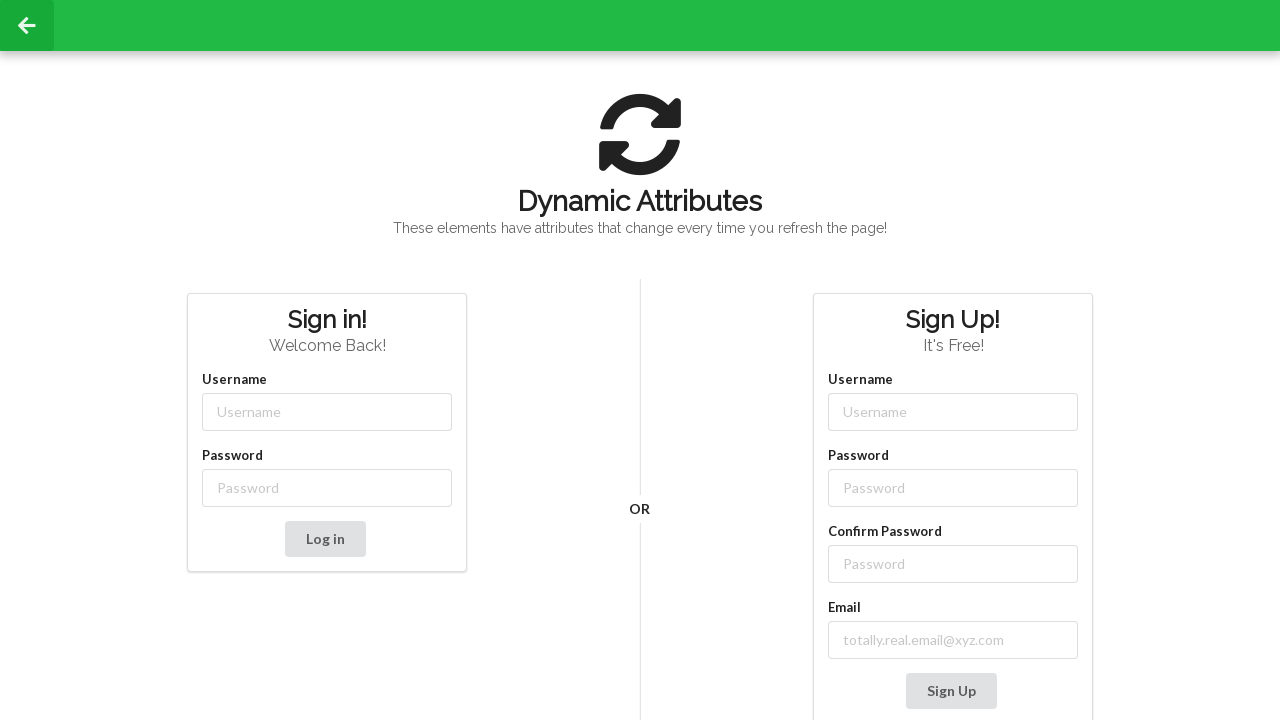

Filled username field with 'SomeUser' using dynamic XPath selector on //input[contains(@class, '-username')]
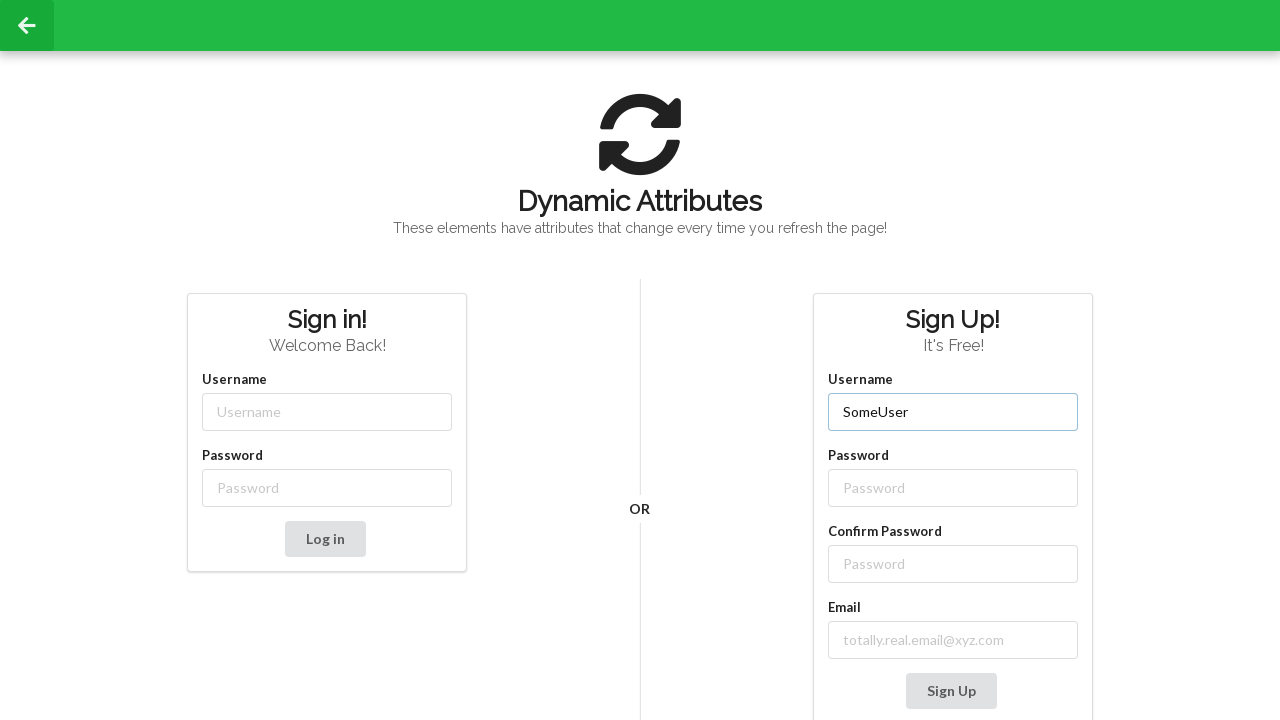

Filled password field with 'Easeword' using dynamic XPath selector on //input[contains(@class, '-password')]
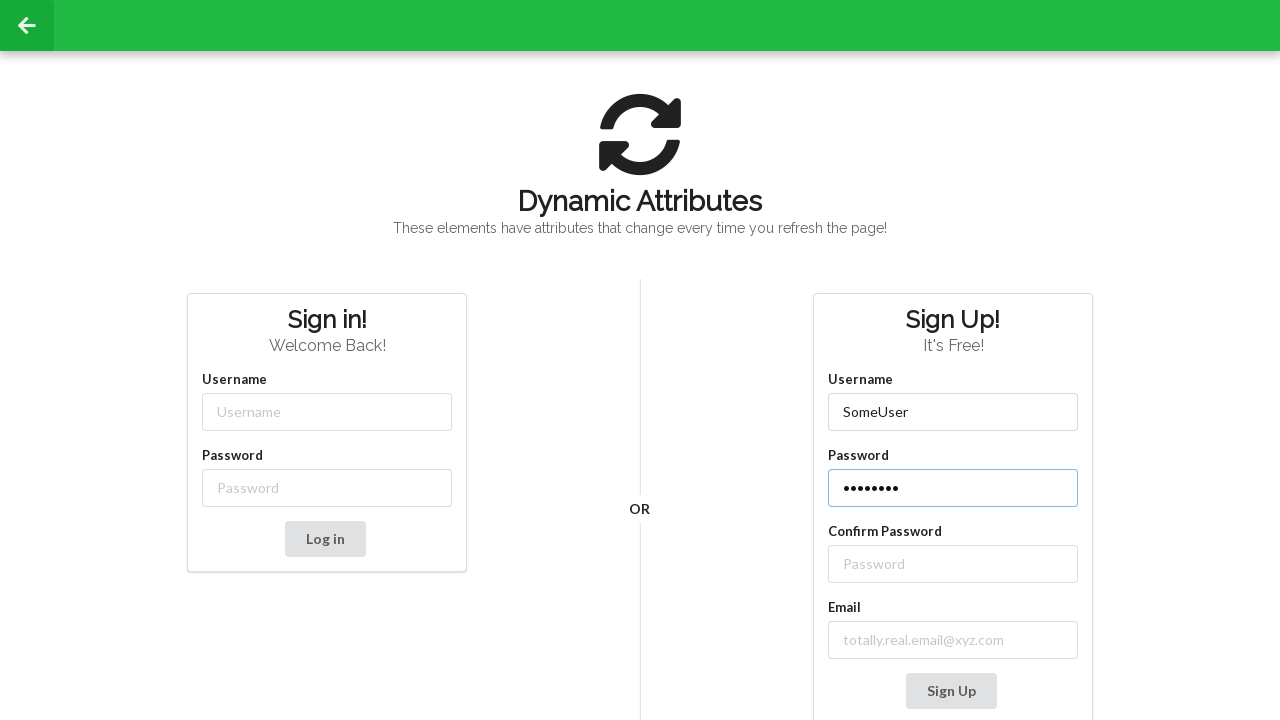

Filled confirm password field with 'Easeword' using XPath selector on //label[text()='Confirm Password']/following-sibling::input
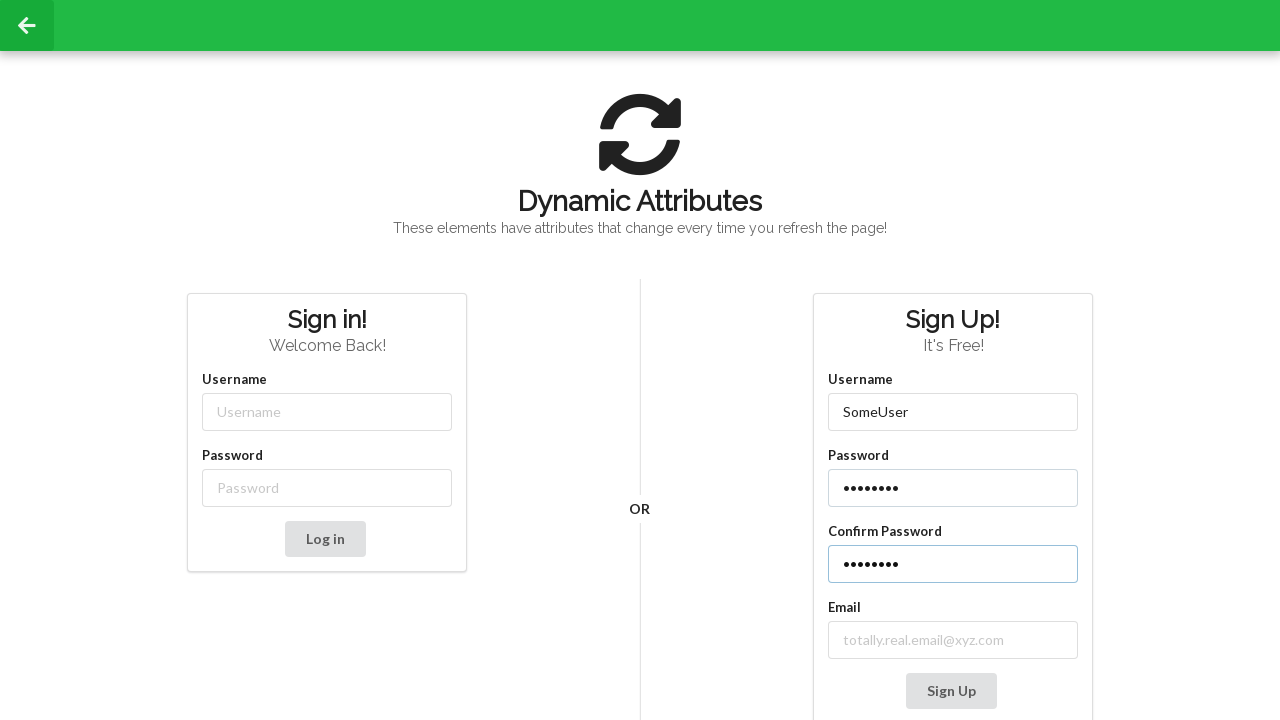

Filled email field with 'fake@xyz.com' using XPath selector on //label[contains(text(), 'mail')]/following-sibling::input
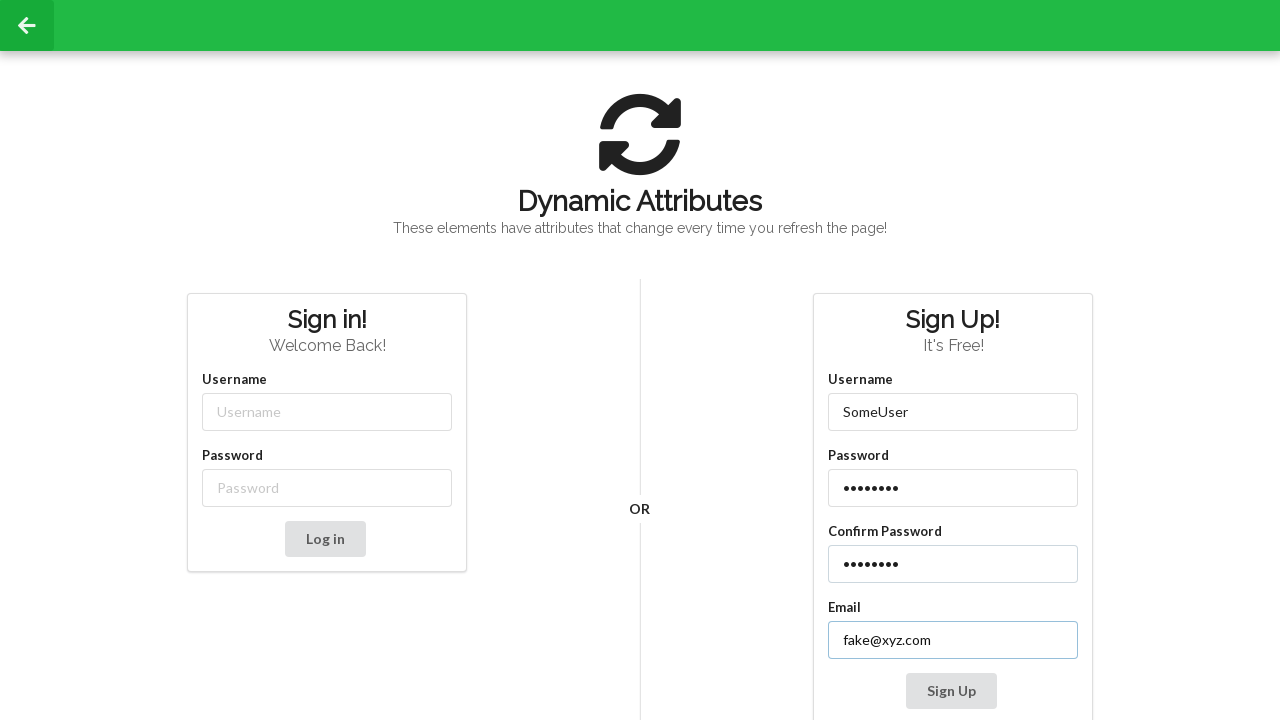

Clicked Sign Up button to submit the form at (951, 691) on xpath=//button[contains(text(), 'Sign Up')]
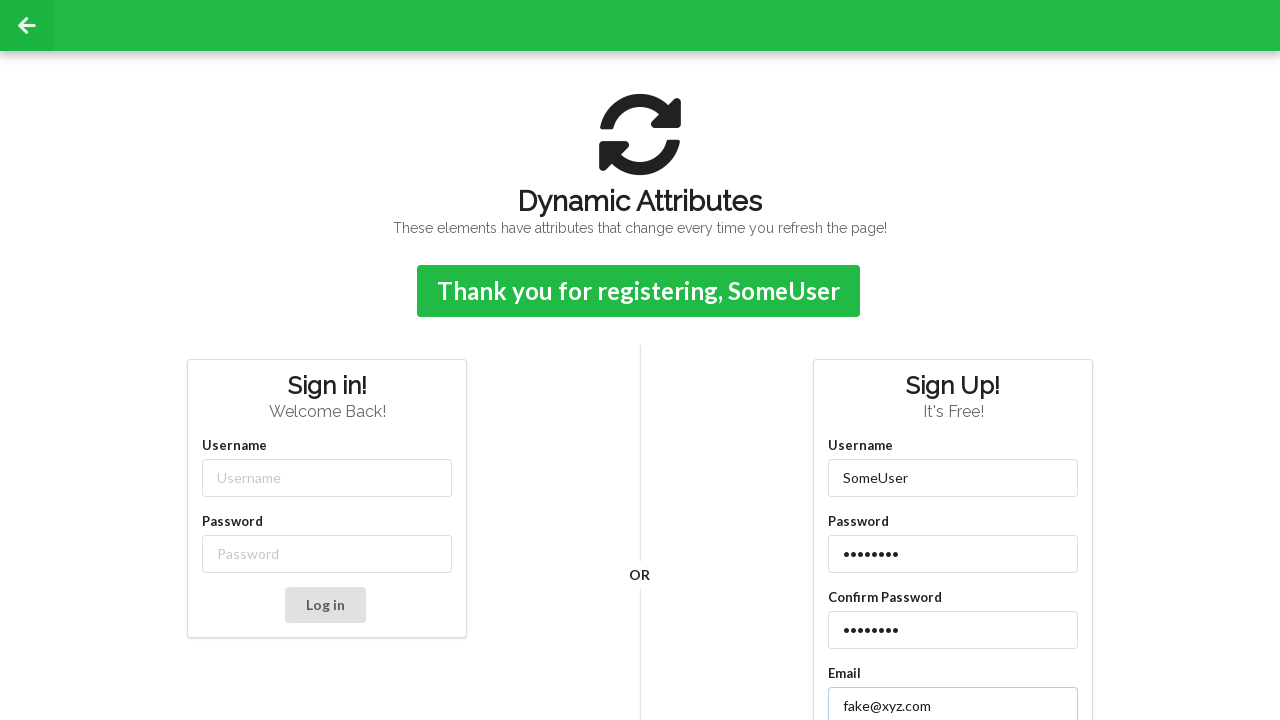

Sign-up confirmation message appeared on page
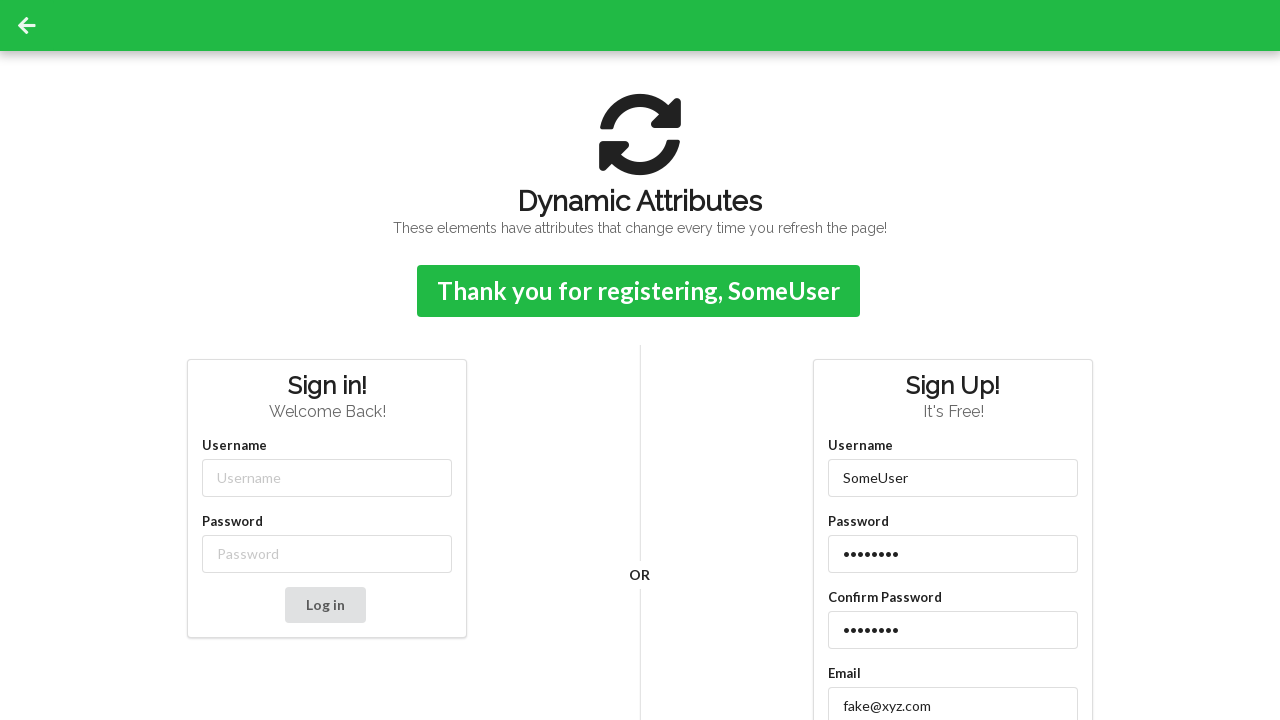

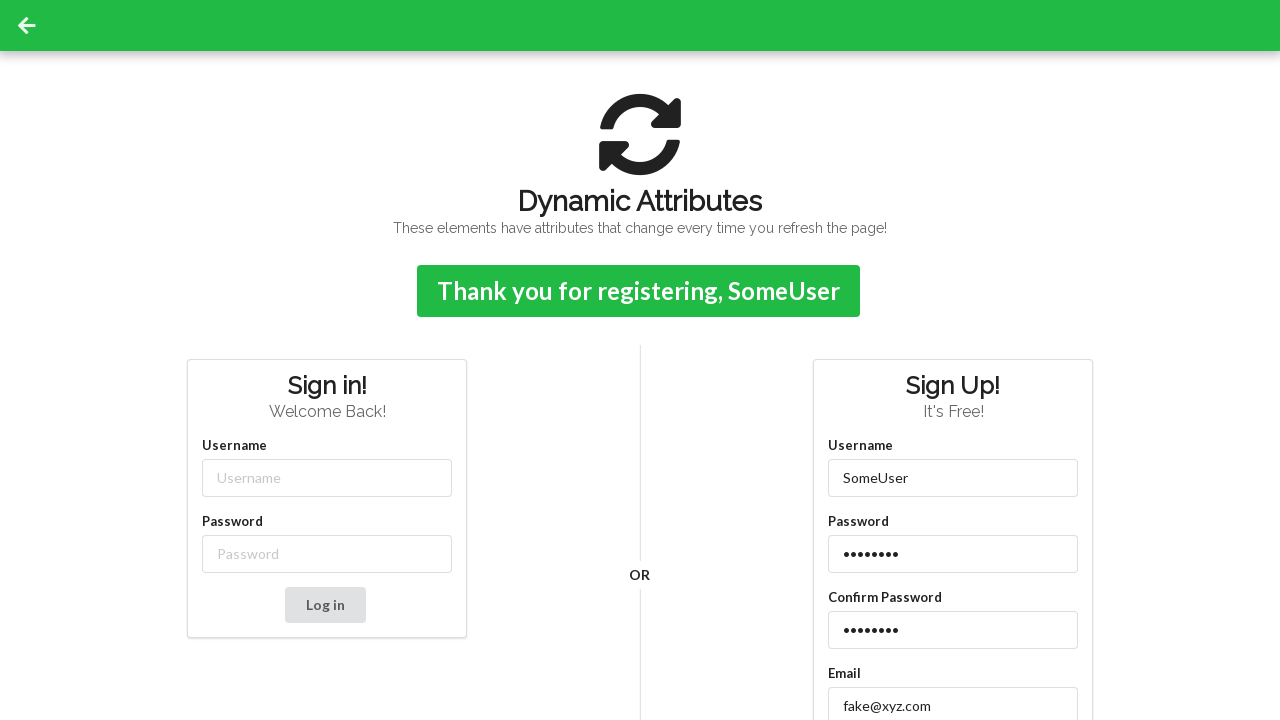